Tests the search input clear functionality by filling the search box and then clicking the clear button

Starting URL: https://playwright.dev

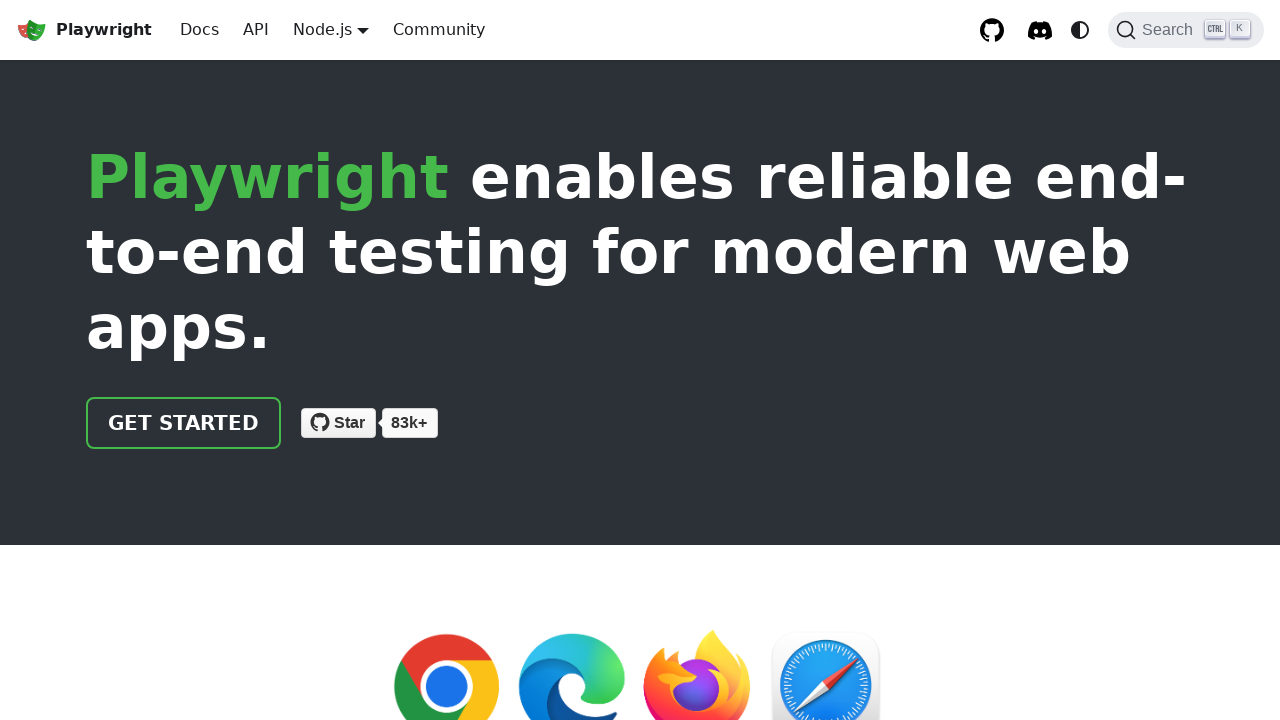

Clicked the Search button at (1186, 30) on internal:role=button[name="Search"i]
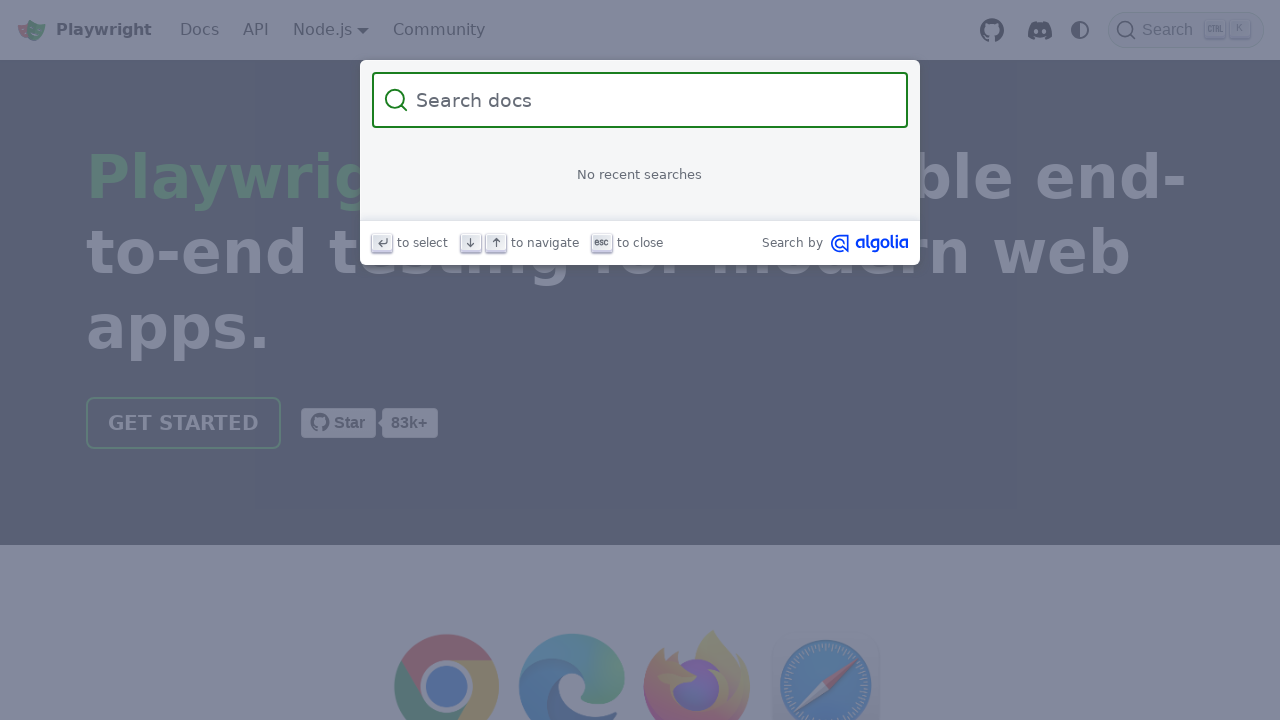

Clicked on the search input field at (652, 100) on internal:attr=[placeholder="Search docs"i]
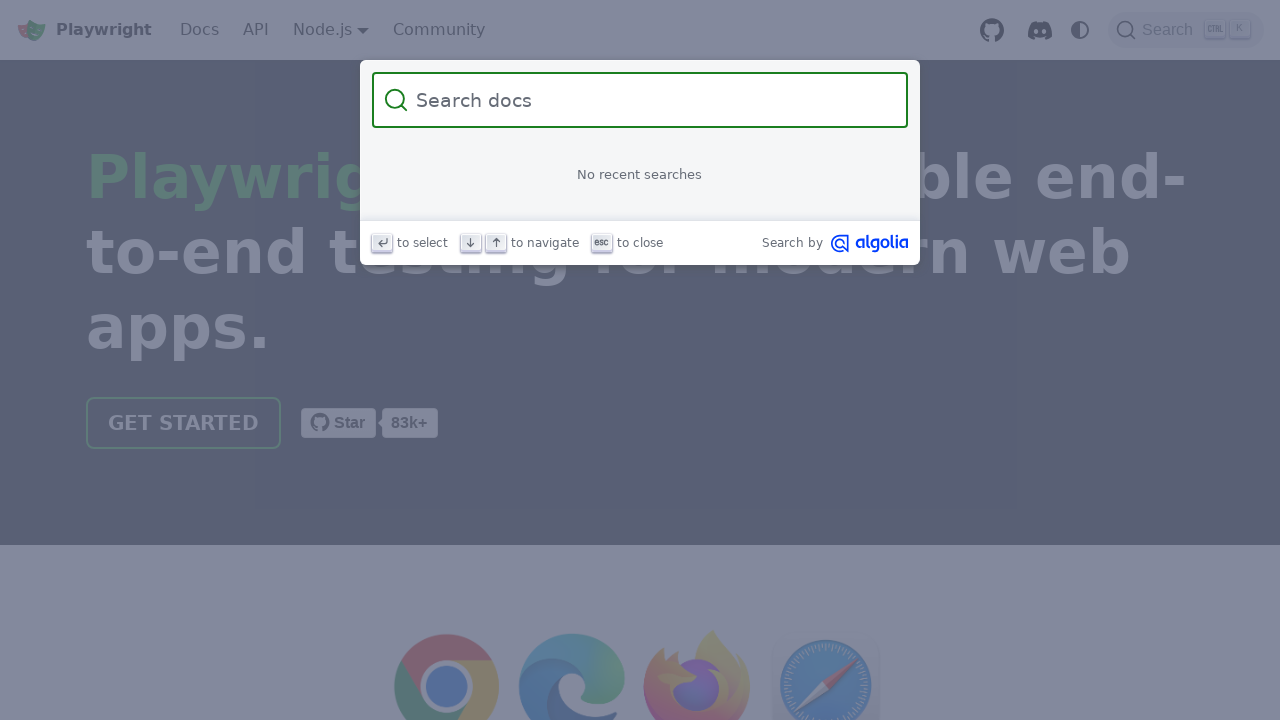

Filled search input with 'somerandomtext' on internal:attr=[placeholder="Search docs"i]
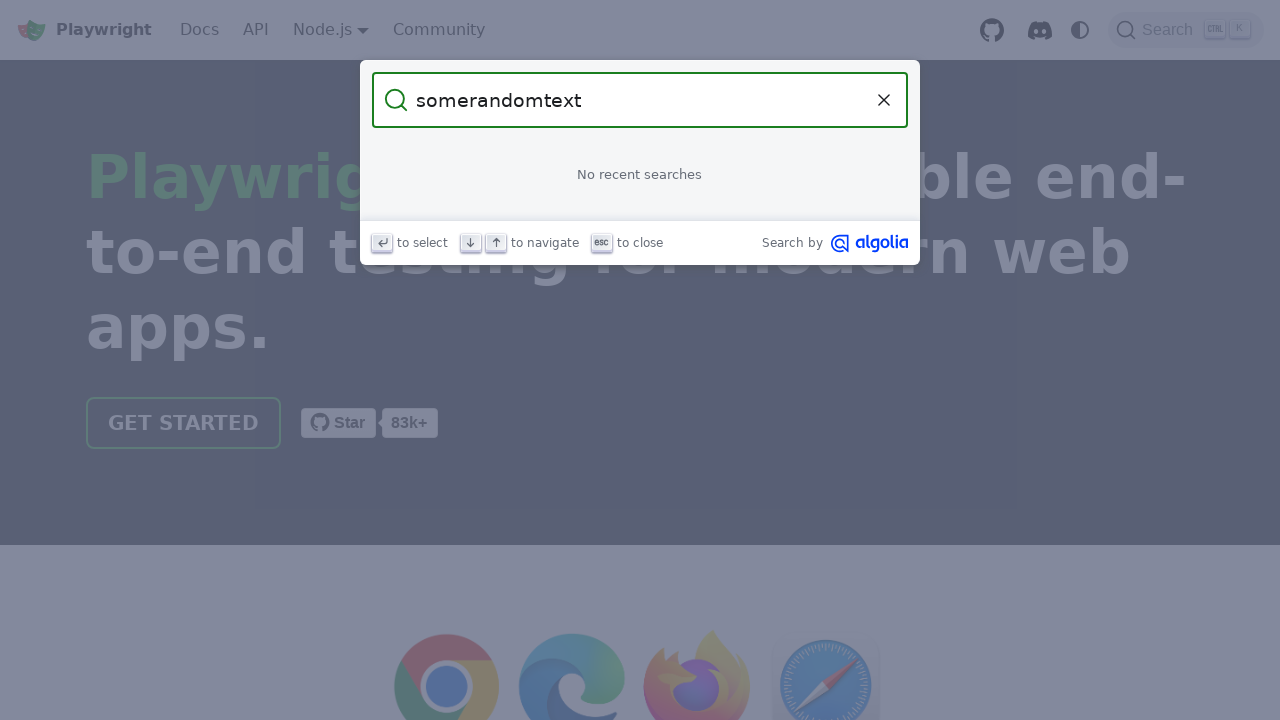

Clicked the Clear the query button to clear the search input at (884, 100) on internal:role=button[name="Clear the query"i]
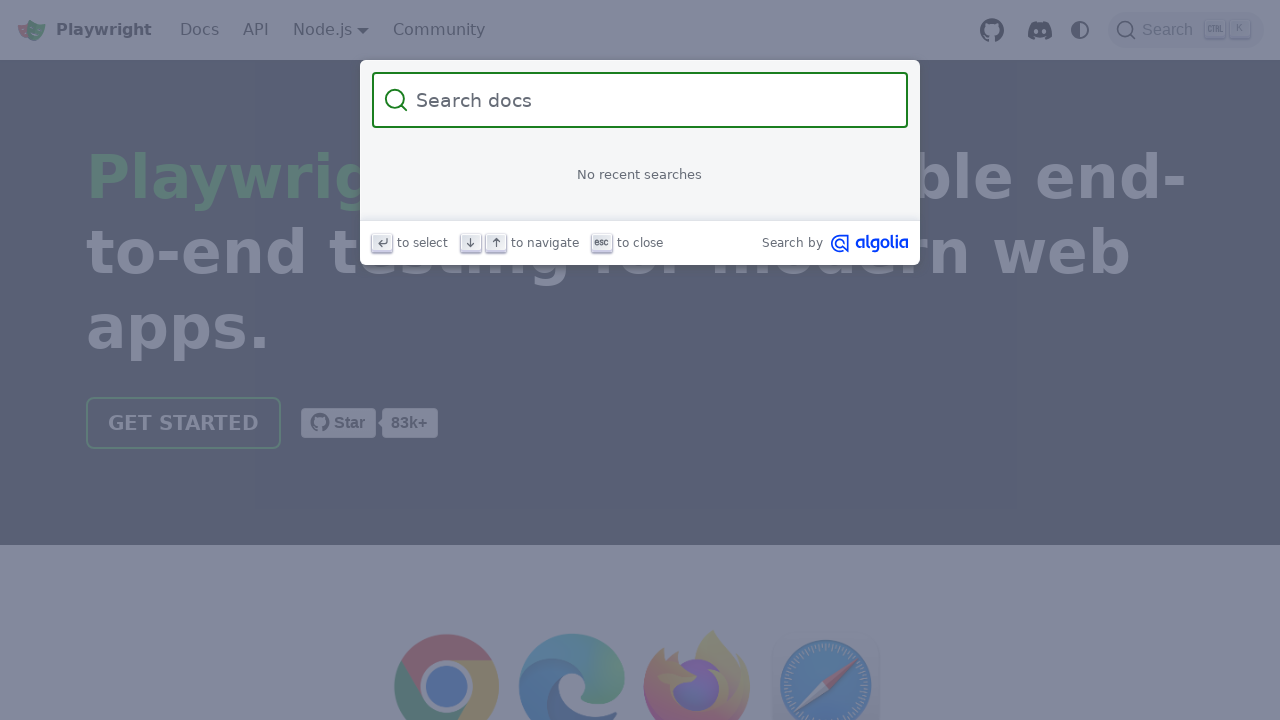

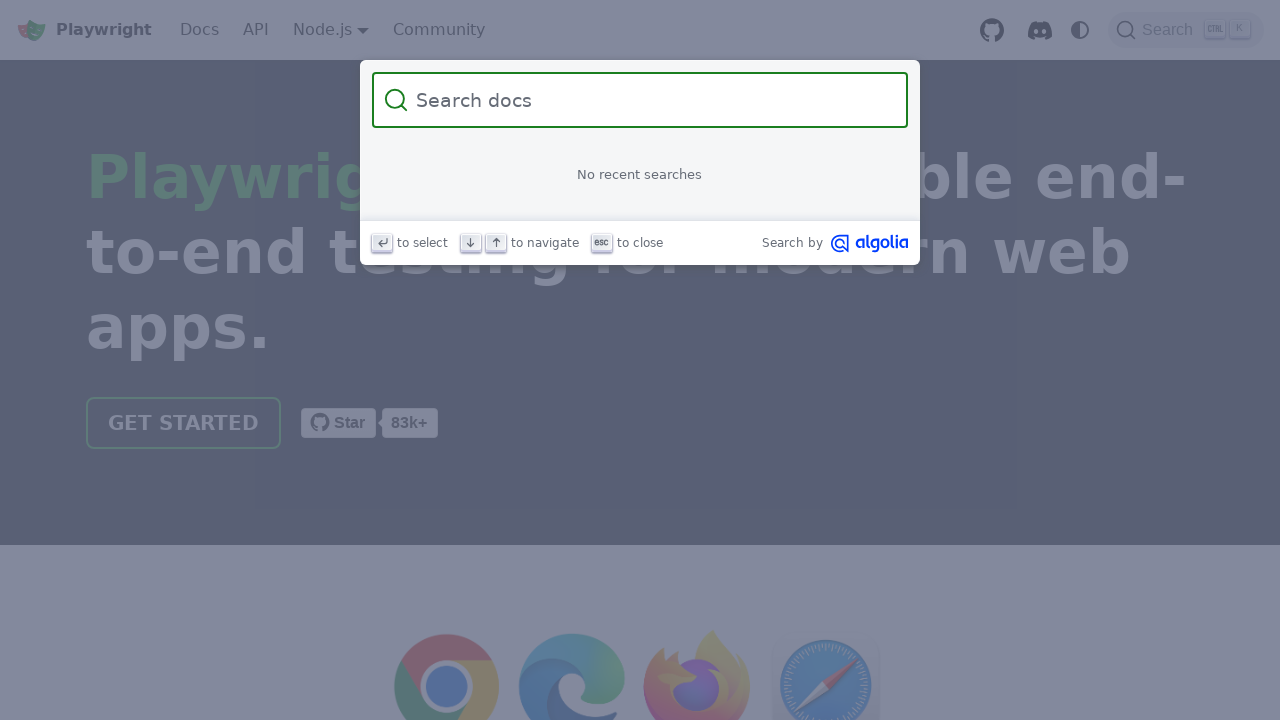